Tests mouse hover functionality on the SpiceJet website by hovering over the "Add-ons" navigation element to trigger any dropdown or hover effects.

Starting URL: https://www.spicejet.com/

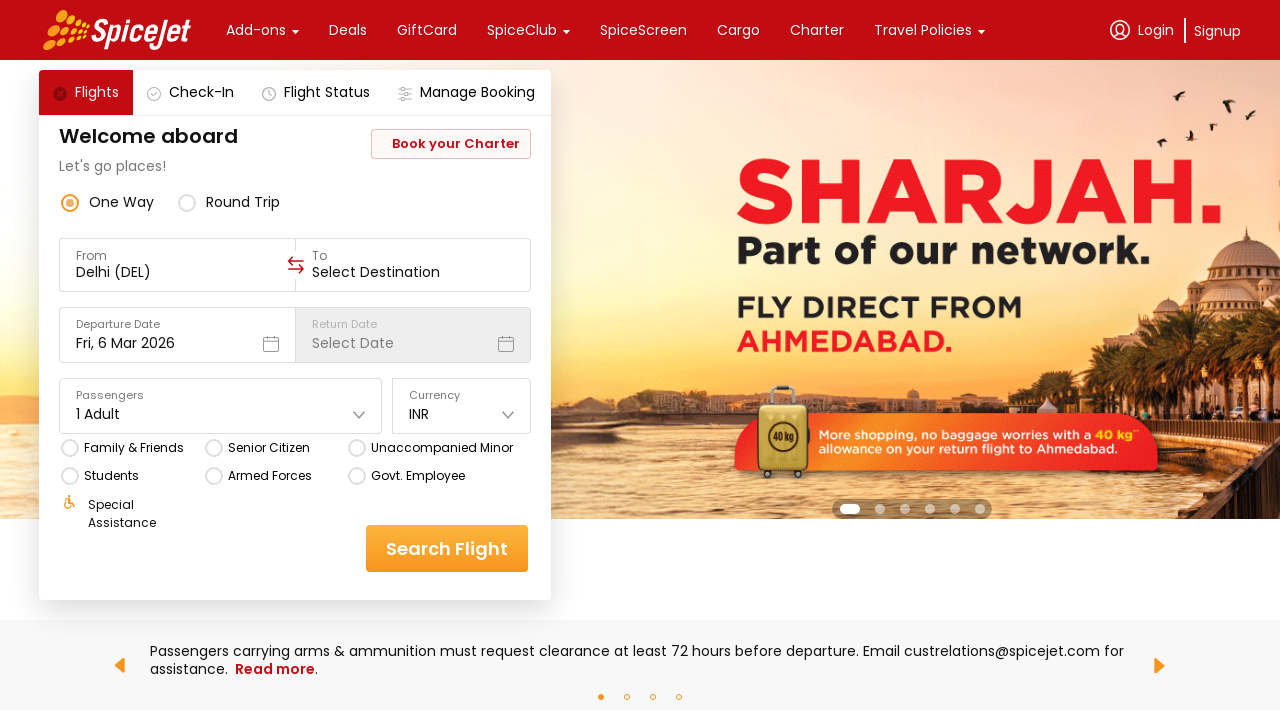

Navigated to SpiceJet website
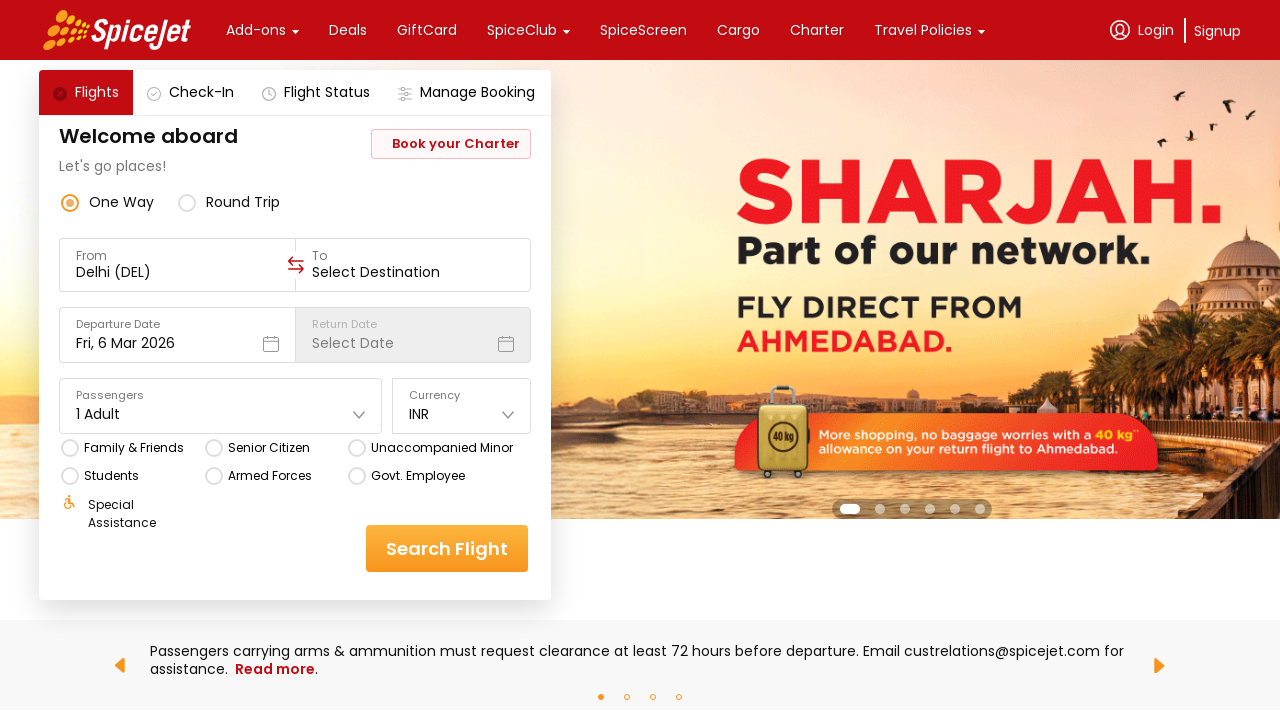

Hovered over 'Add-ons' navigation element to trigger dropdown/hover effects at (256, 30) on xpath=//div[text()='Add-ons']
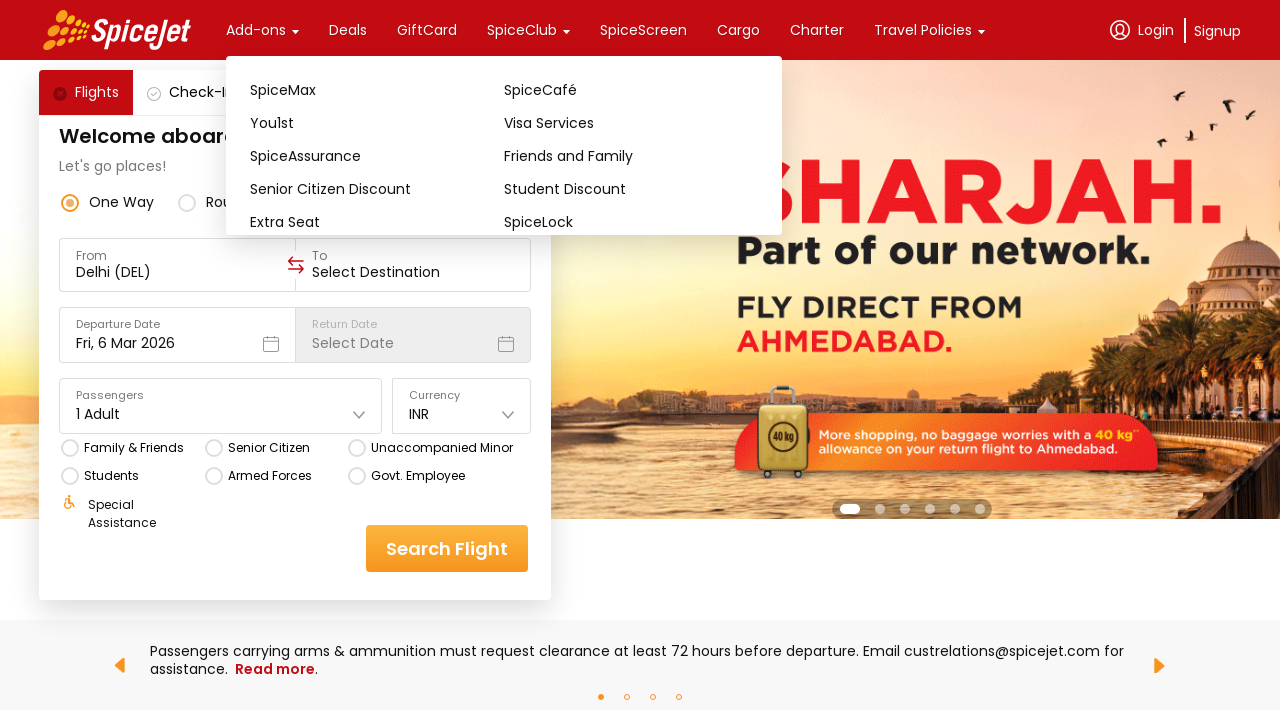

Waited 1 second to observe hover effect
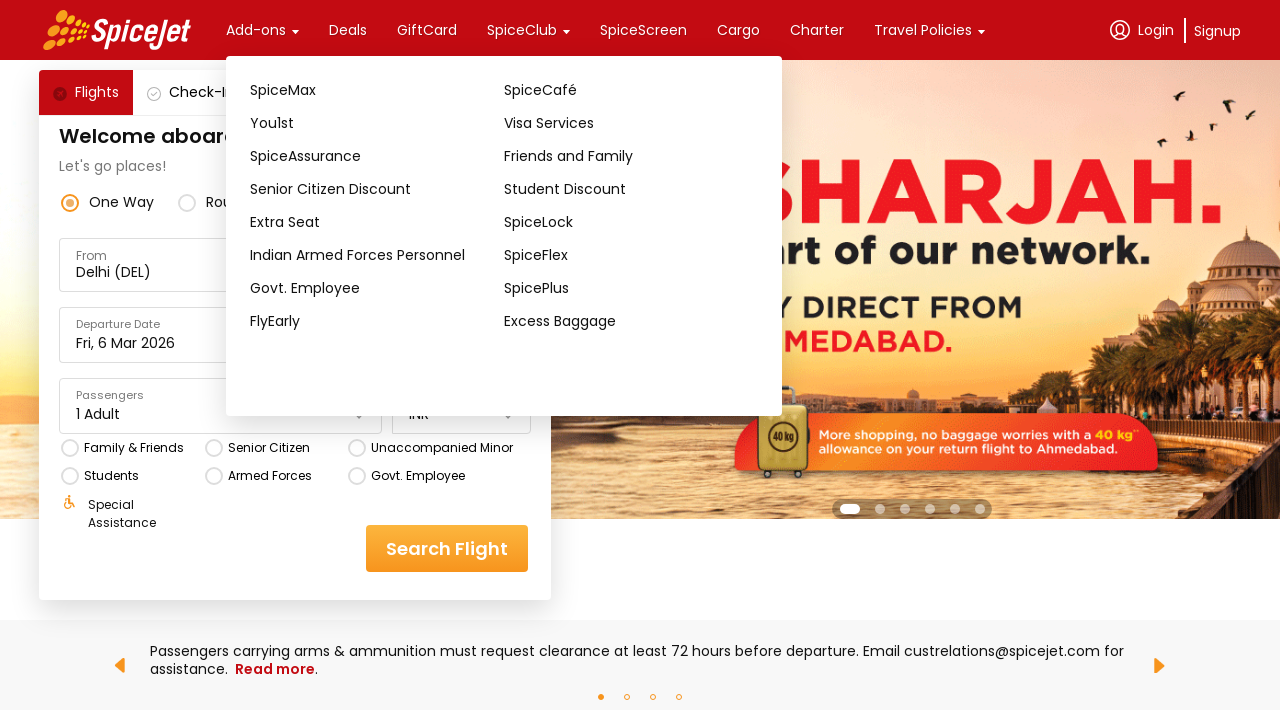

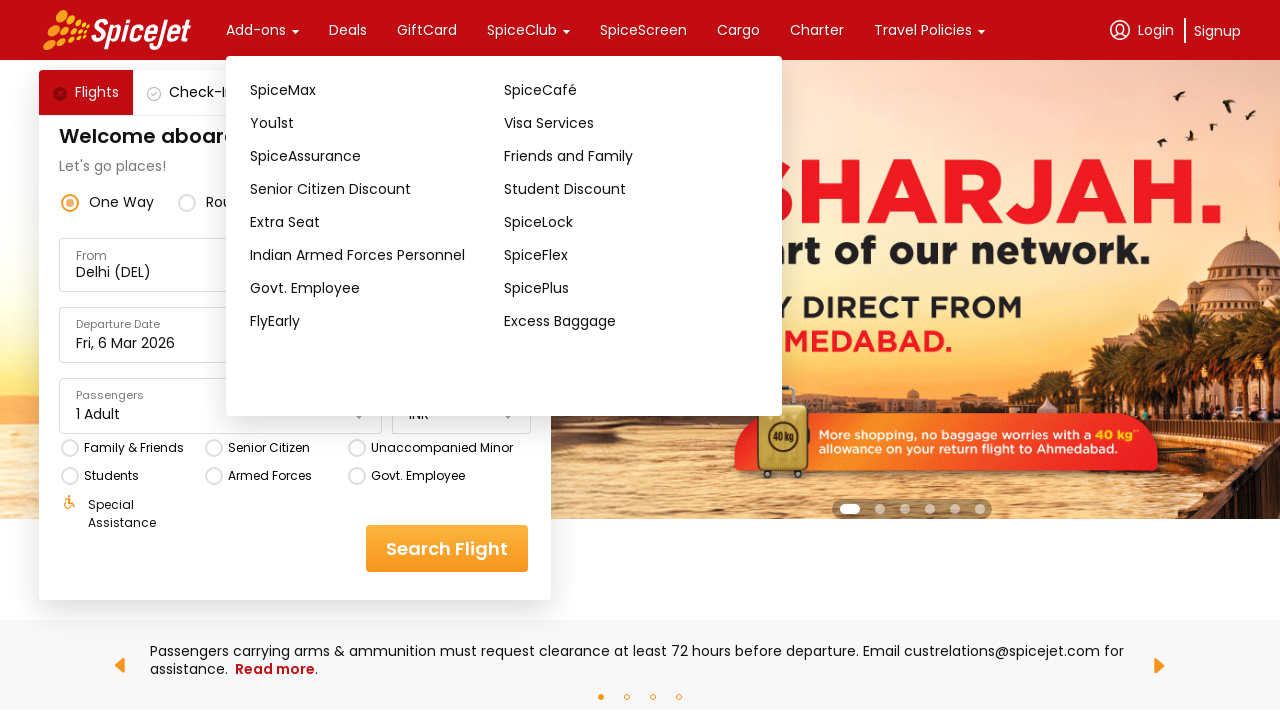